Tests the "Load More" pagination functionality on the UFC athletes listing page by repeatedly clicking the load more button to load additional athlete entries.

Starting URL: https://www.ufcespanol.com/athletes/all?filters[0]=status:23

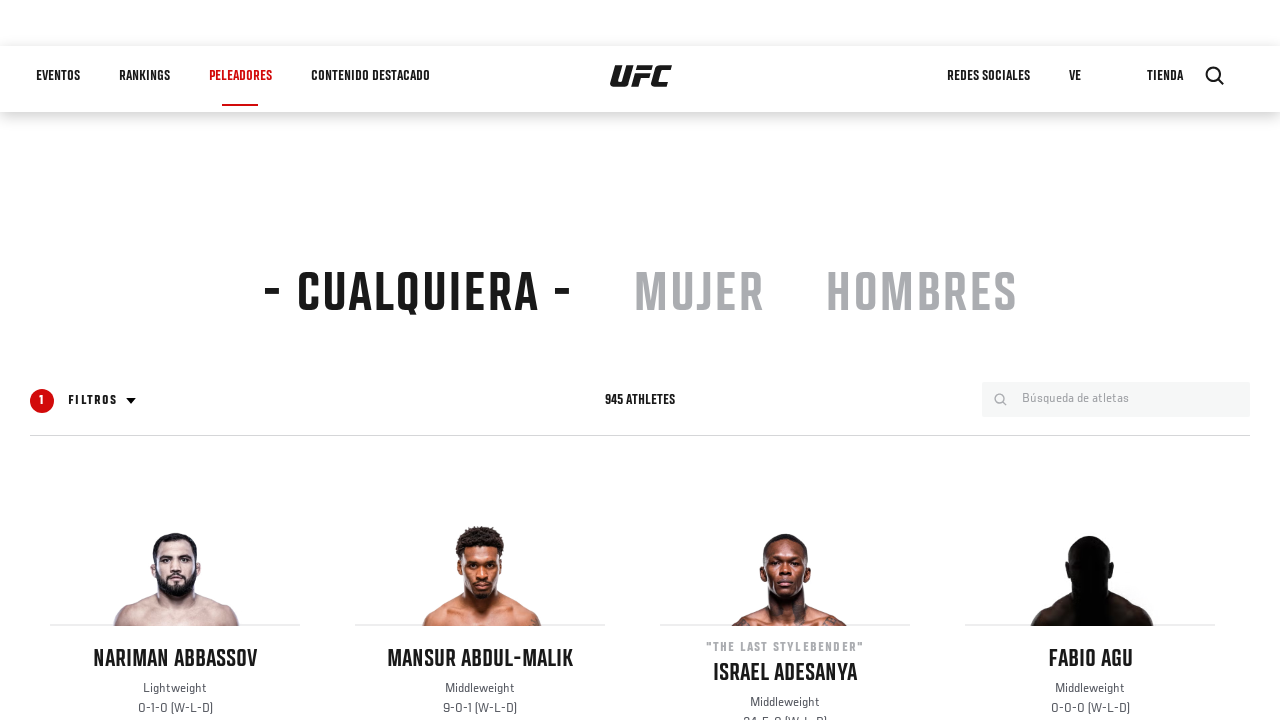

Initial athlete listing loaded successfully
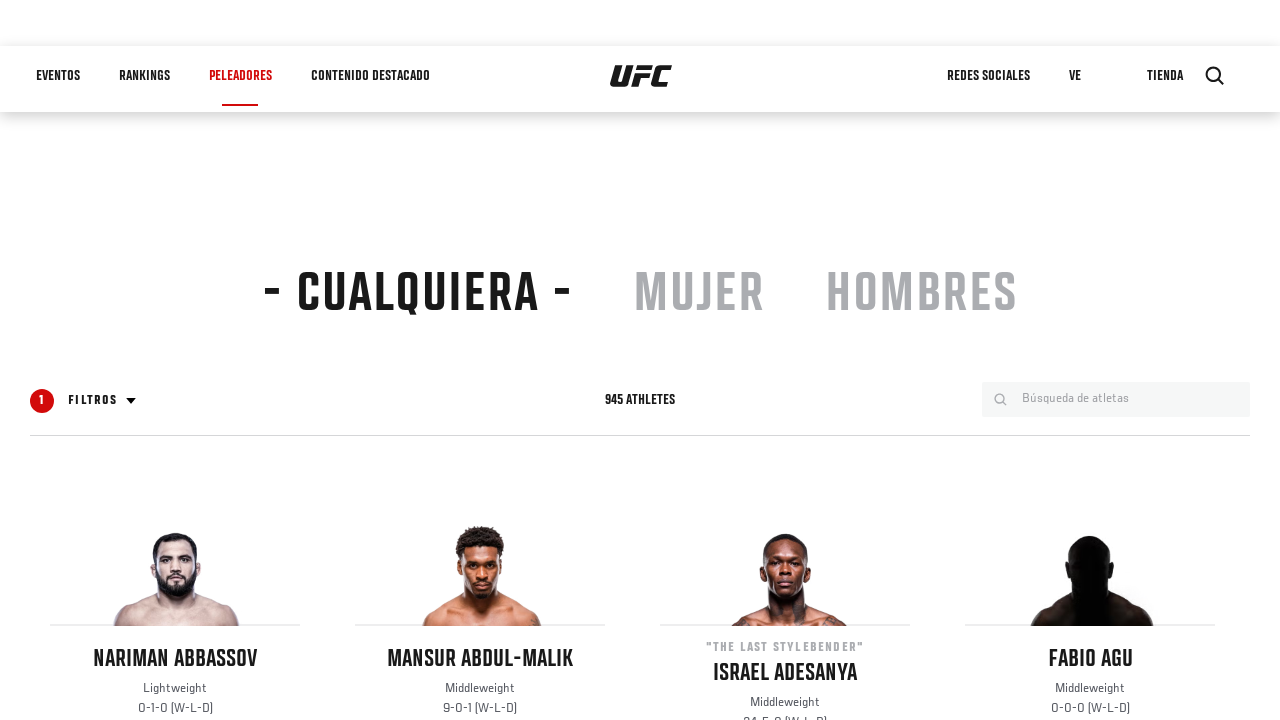

Clicked Load More button (iteration 1) at (640, 360) on a.button
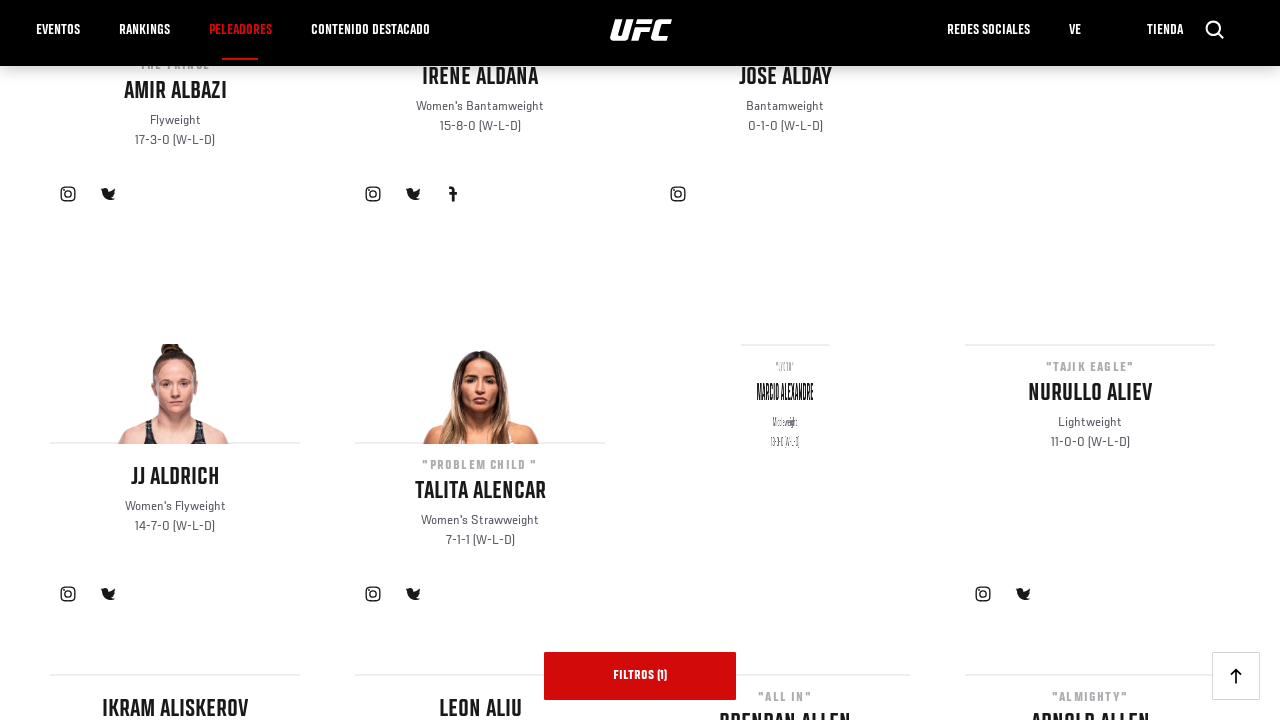

Waited for new athlete content to load after iteration 1
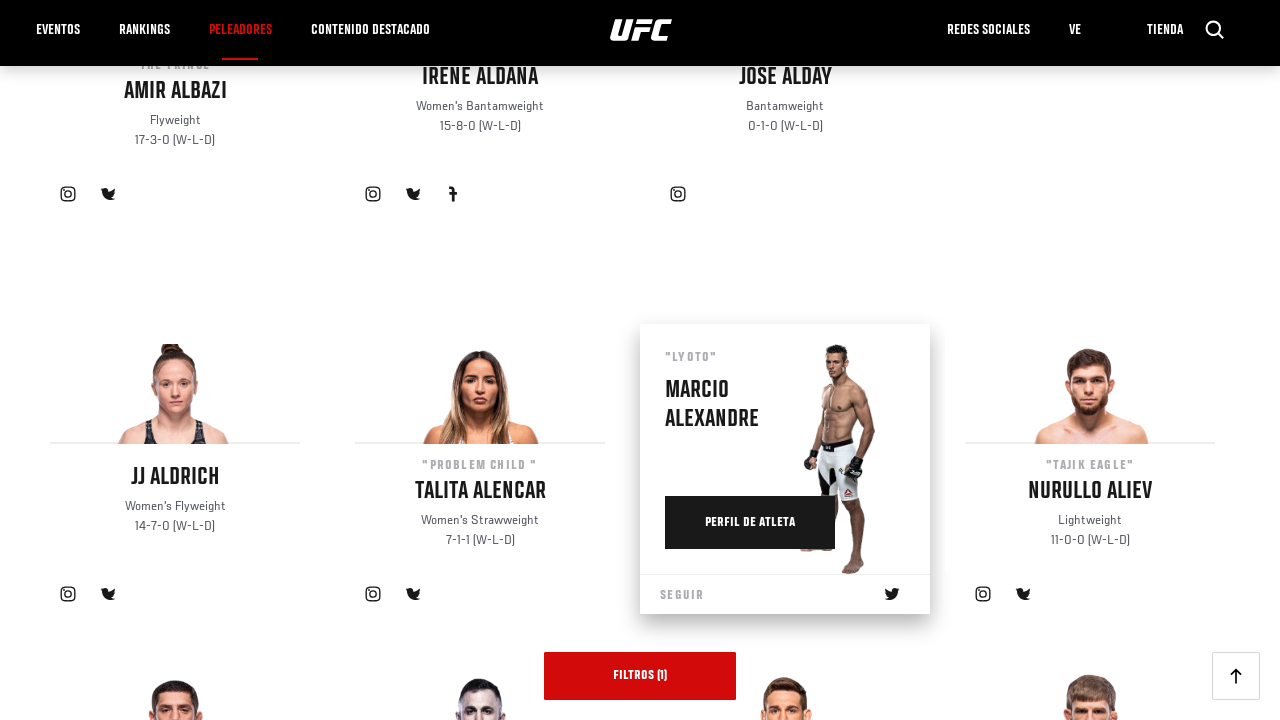

Clicked Load More button (iteration 2) at (640, 360) on a.button
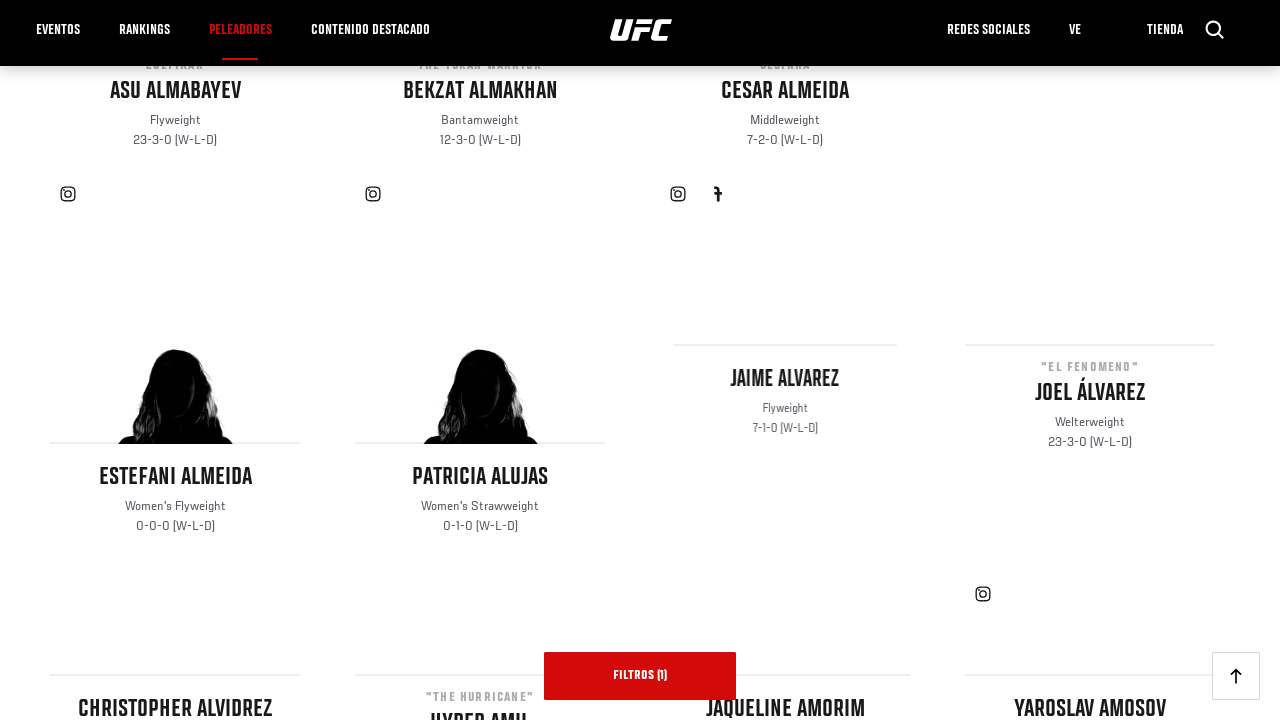

Waited for new athlete content to load after iteration 2
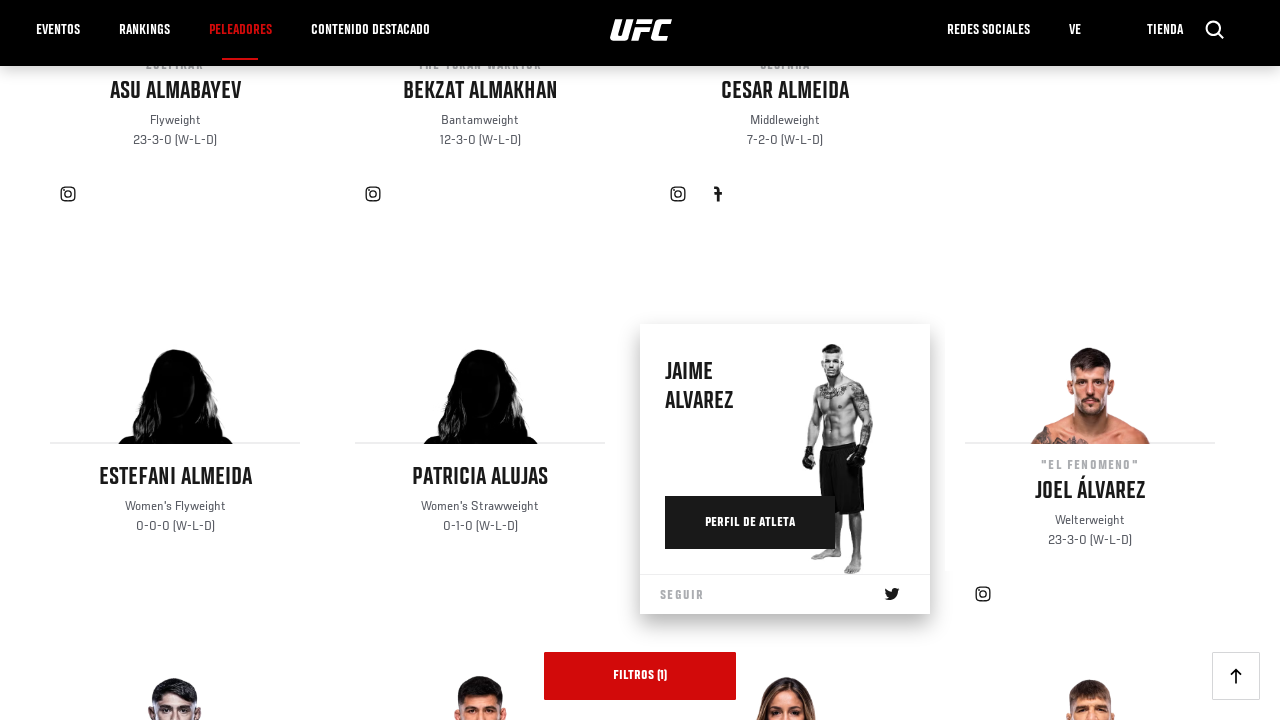

Clicked Load More button (iteration 3) at (640, 360) on a.button
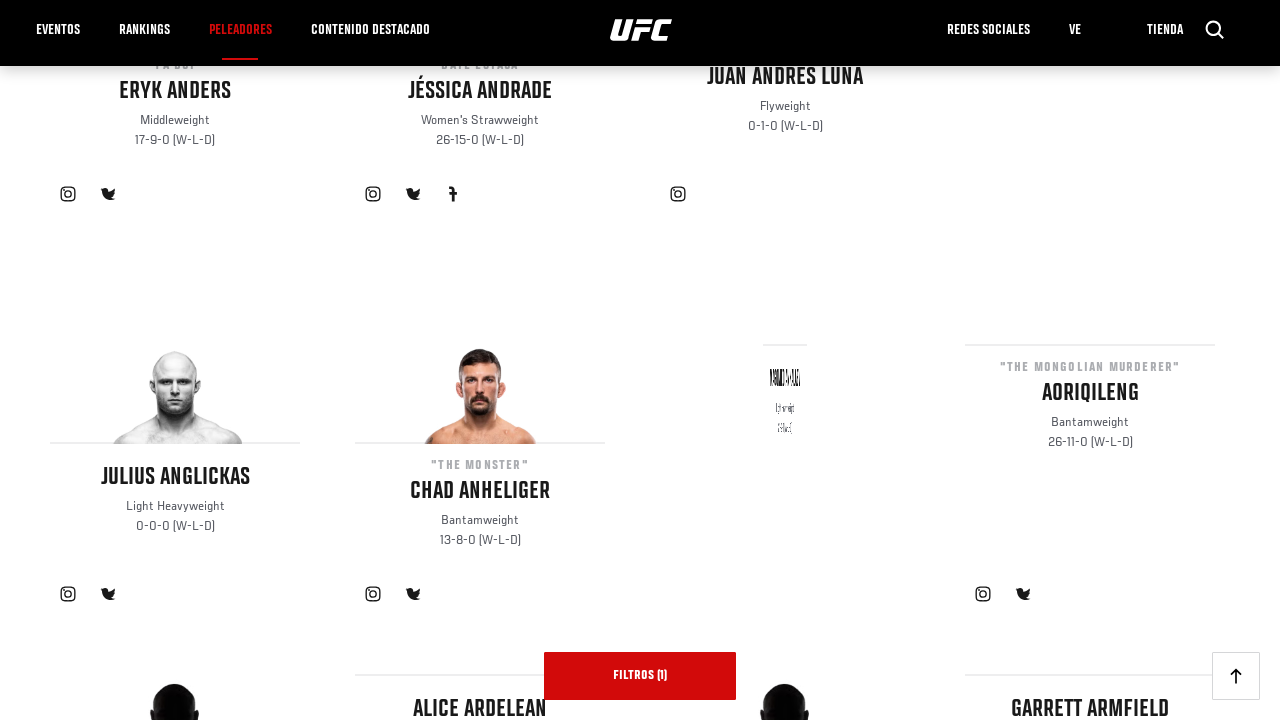

Waited for new athlete content to load after iteration 3
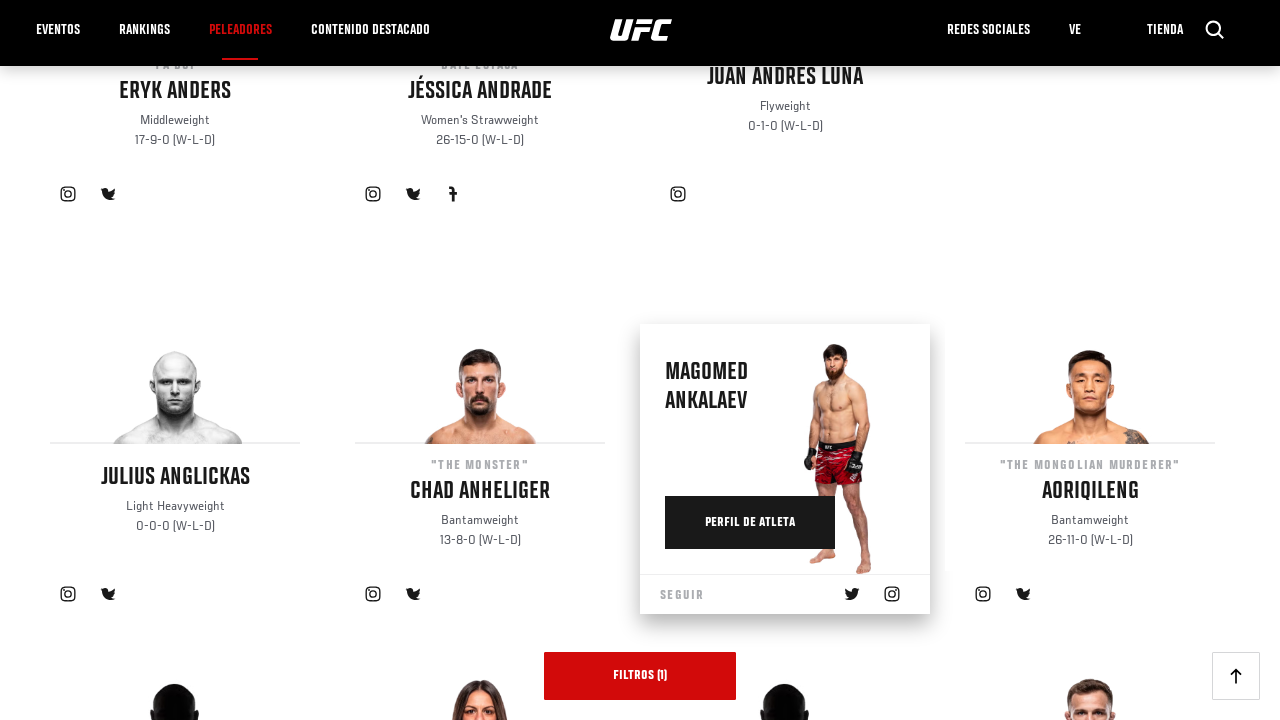

Clicked Load More button (iteration 4) at (640, 360) on a.button
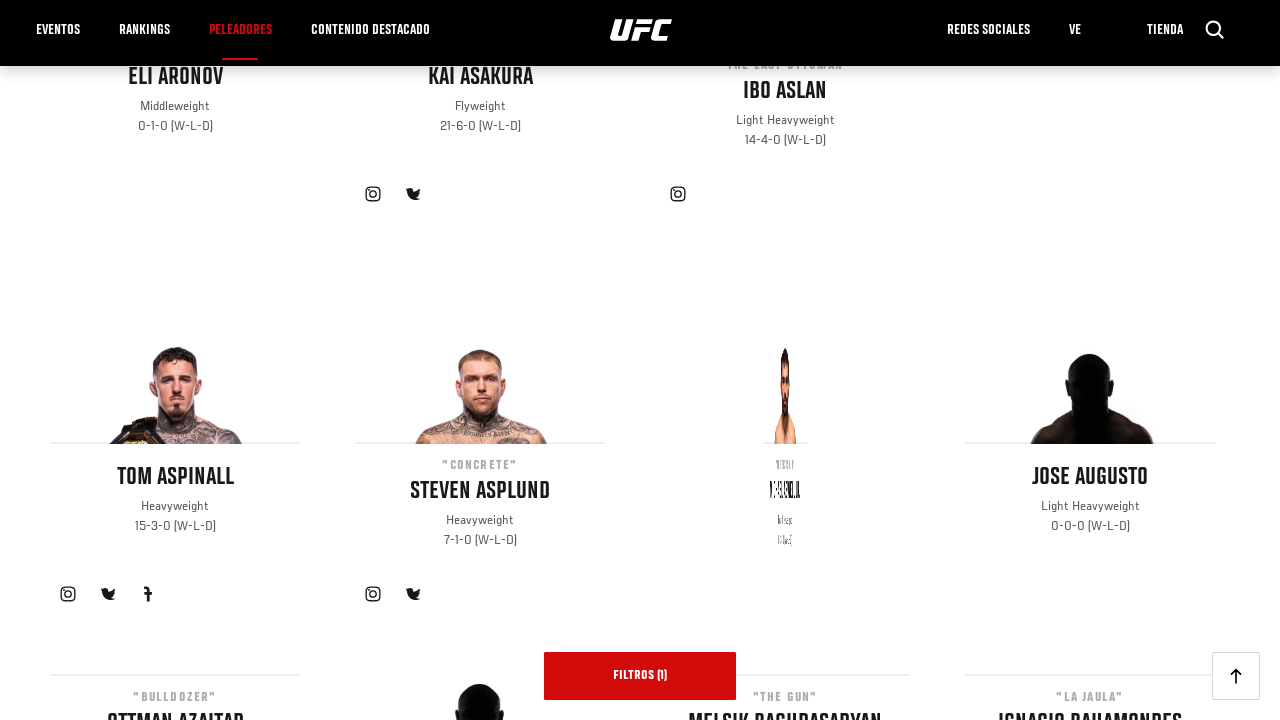

Waited for new athlete content to load after iteration 4
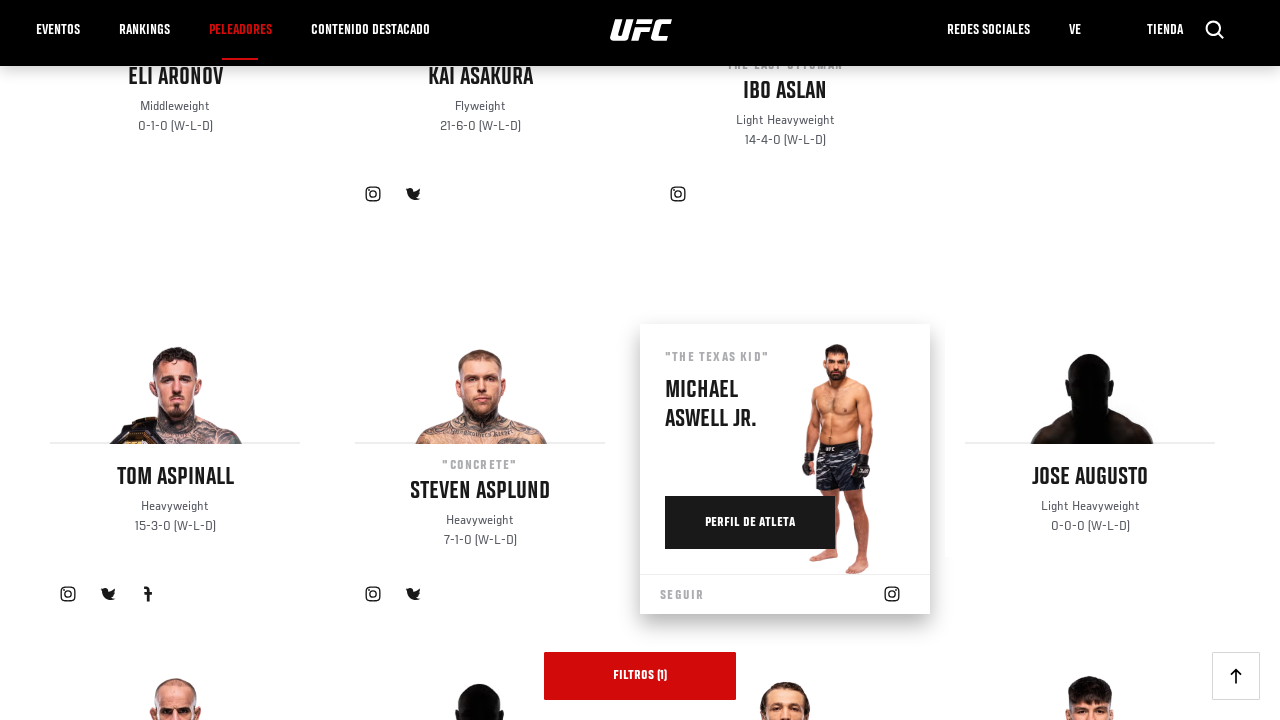

Clicked Load More button (iteration 5) at (640, 360) on a.button
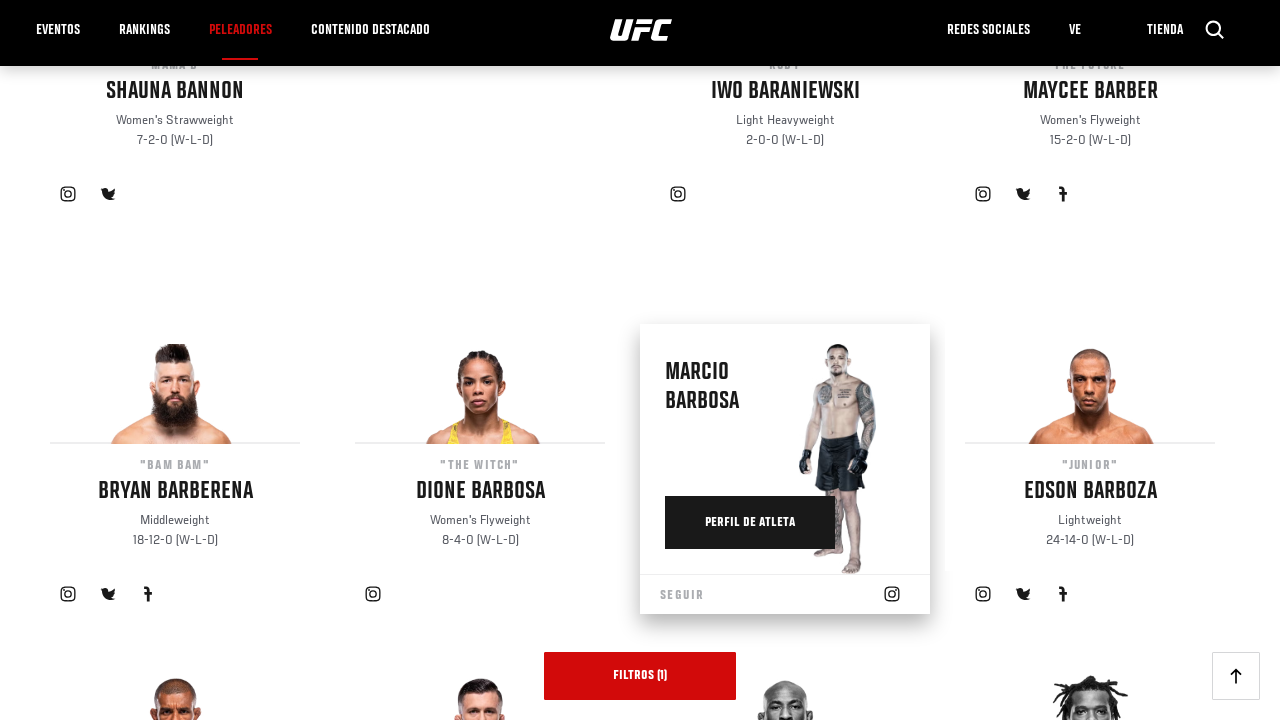

Waited for new athlete content to load after iteration 5
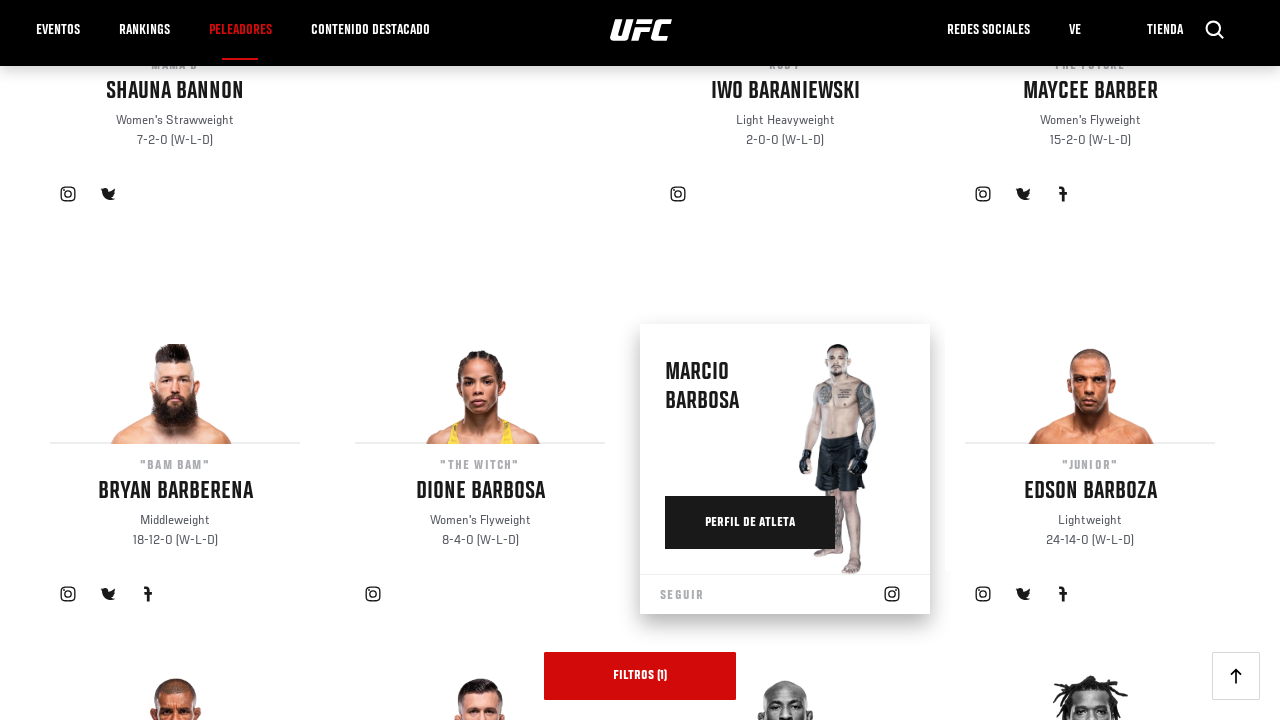

Clicked Load More button (iteration 6) at (640, 360) on a.button
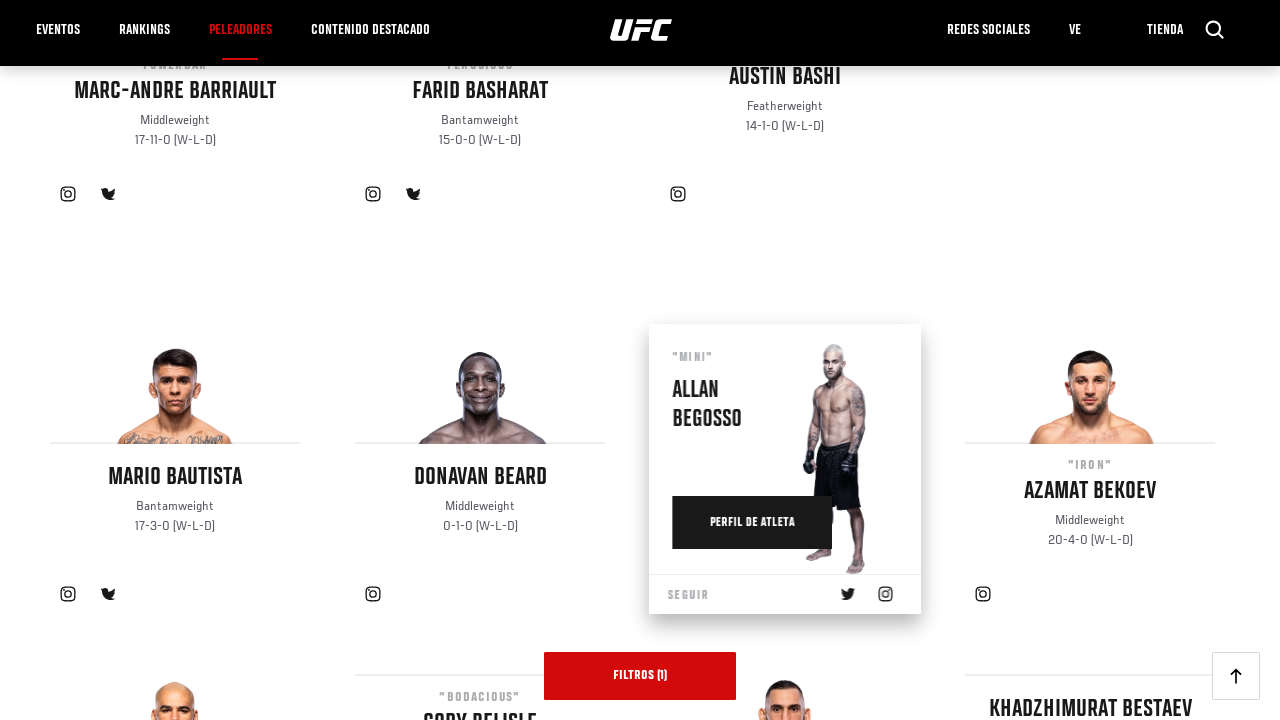

Waited for new athlete content to load after iteration 6
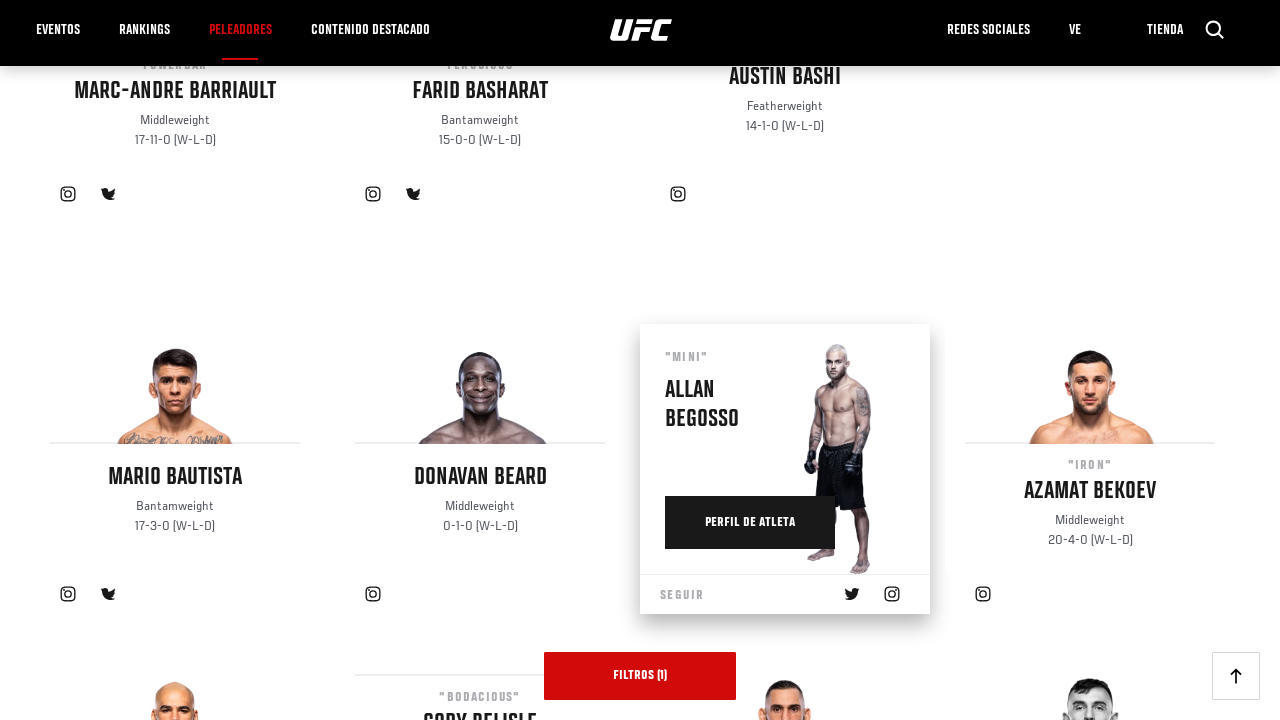

Clicked Load More button (iteration 7) at (640, 360) on a.button
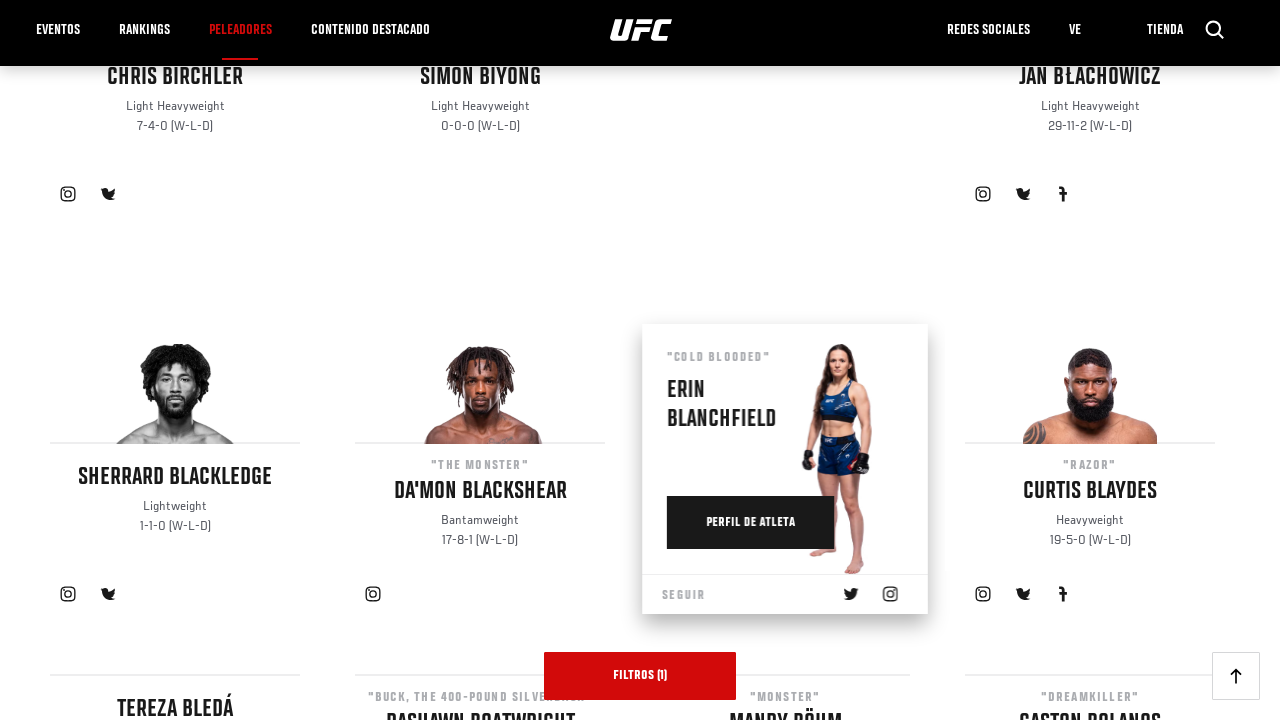

Waited for new athlete content to load after iteration 7
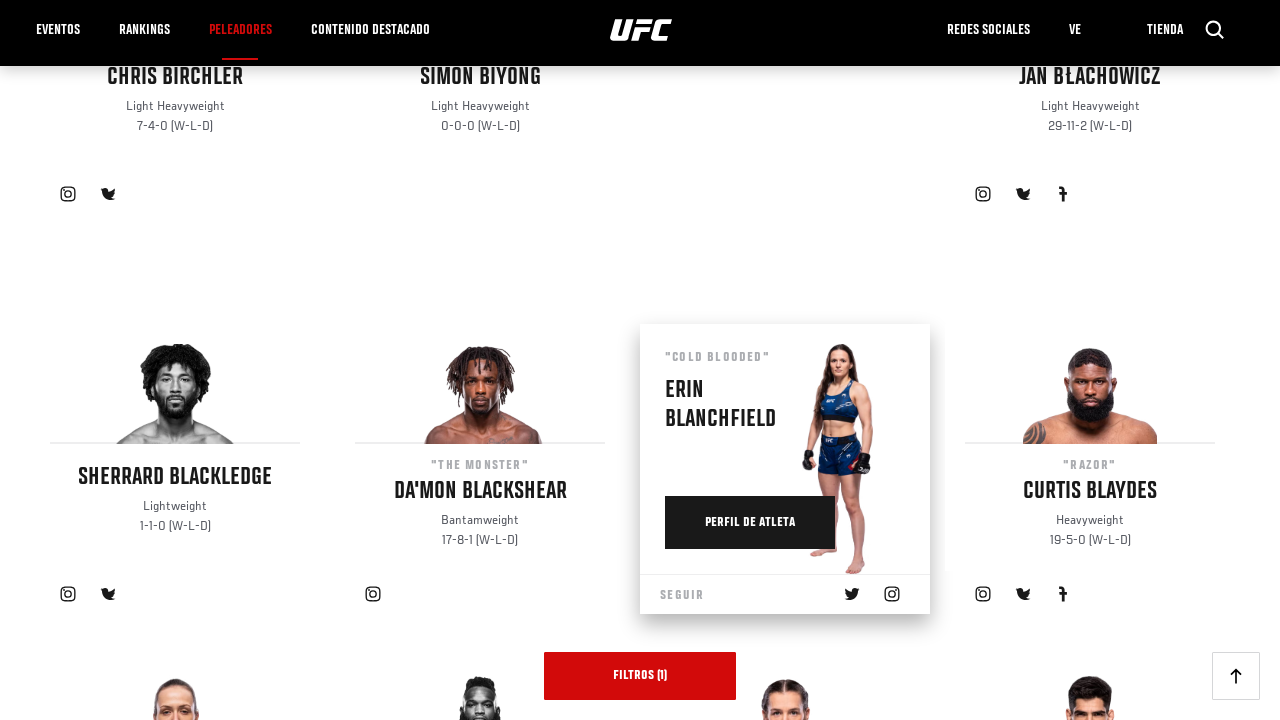

Clicked Load More button (iteration 8) at (640, 360) on a.button
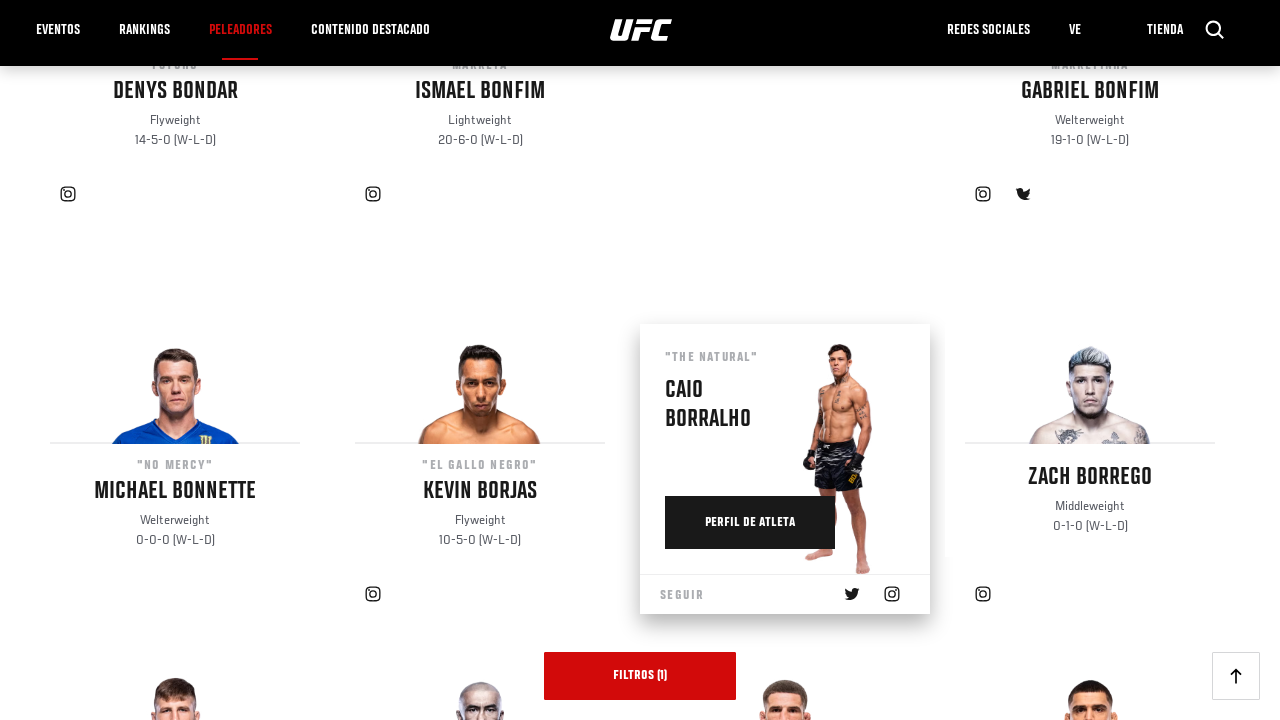

Waited for new athlete content to load after iteration 8
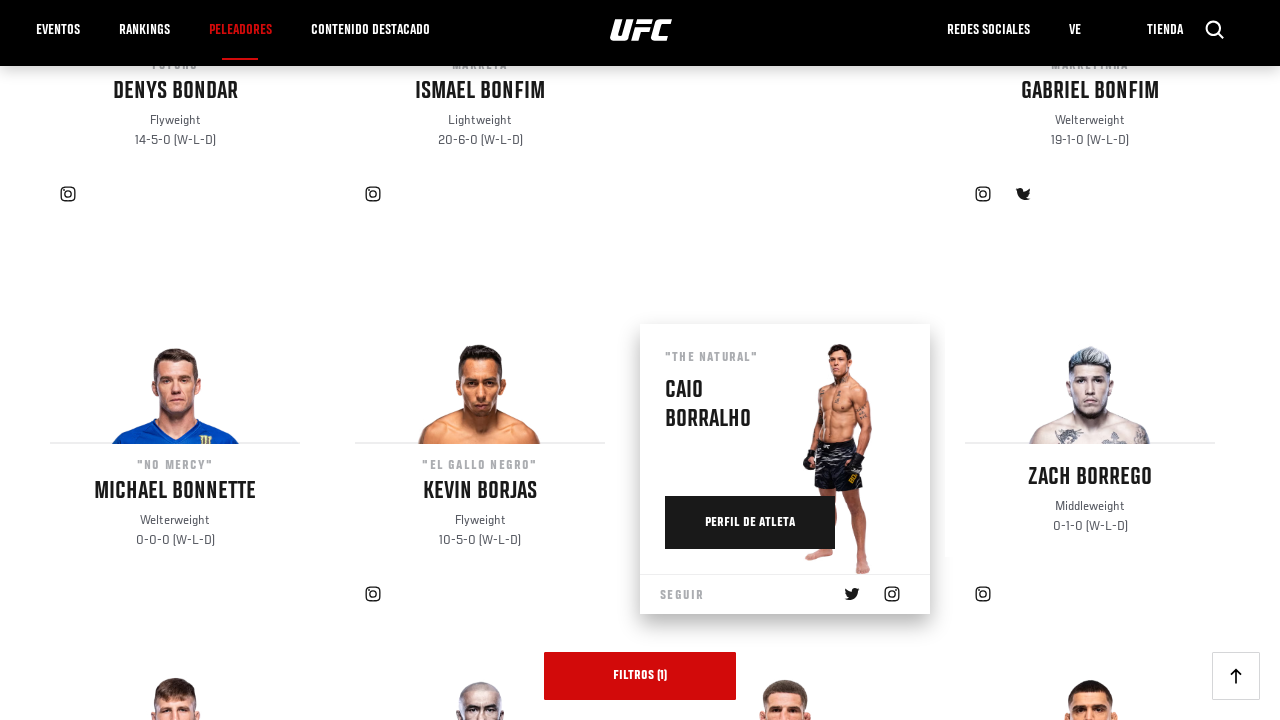

Clicked Load More button (iteration 9) at (640, 360) on a.button
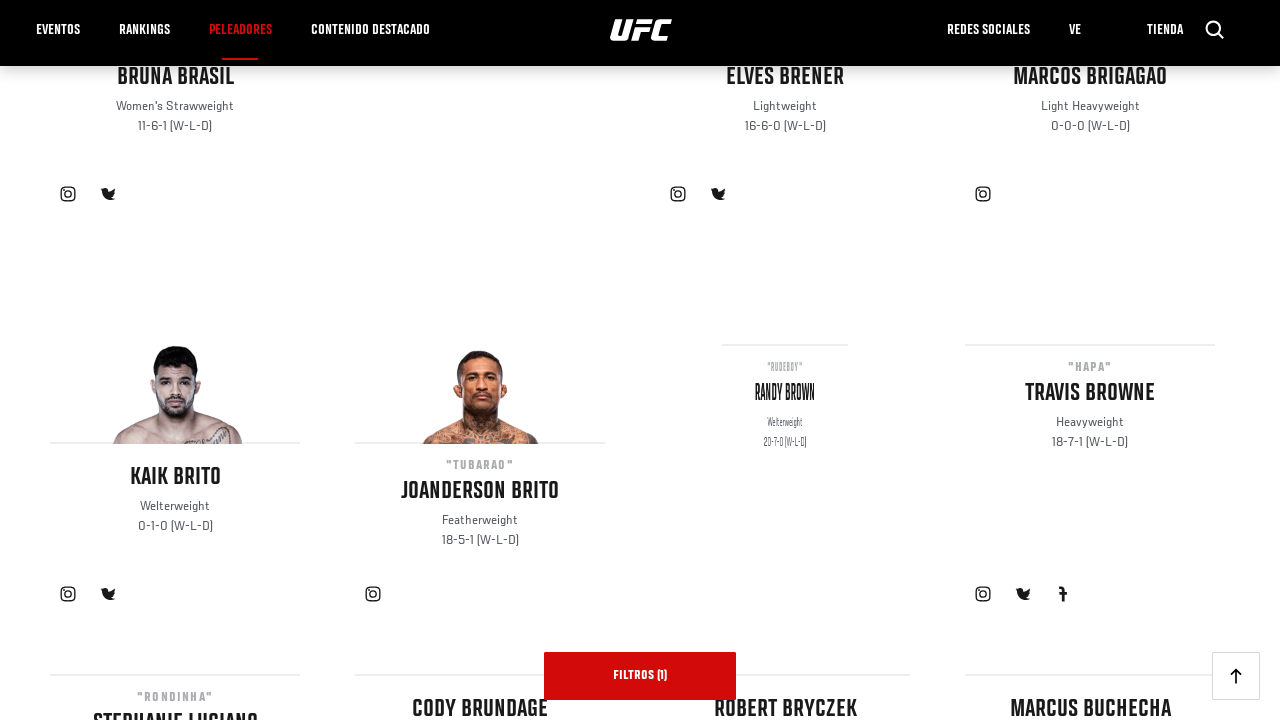

Waited for new athlete content to load after iteration 9
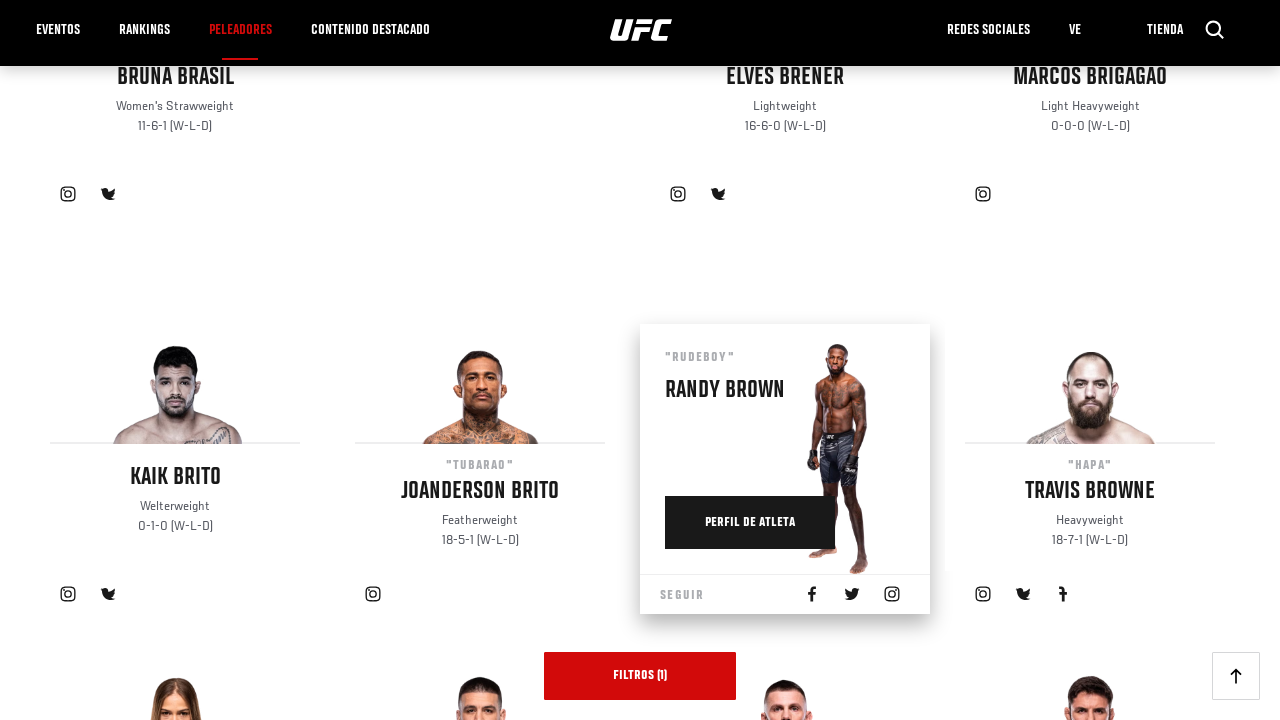

Clicked Load More button (iteration 10) at (640, 360) on a.button
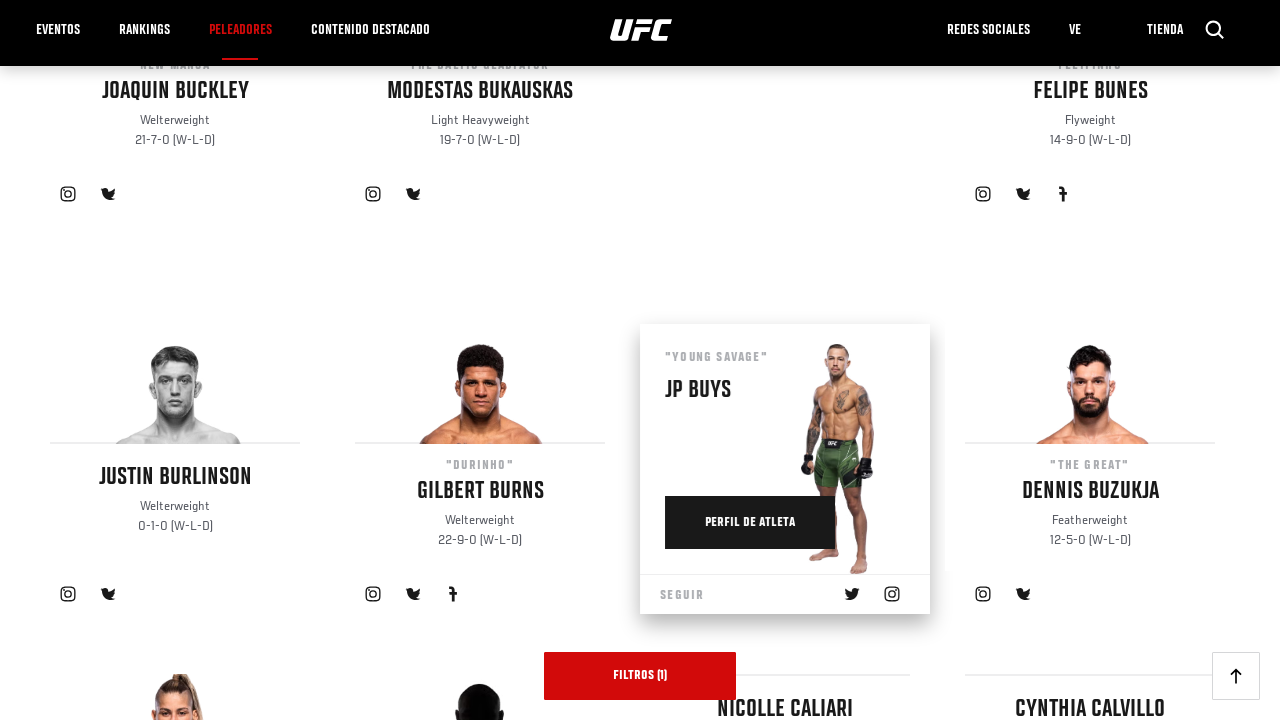

Waited for new athlete content to load after iteration 10
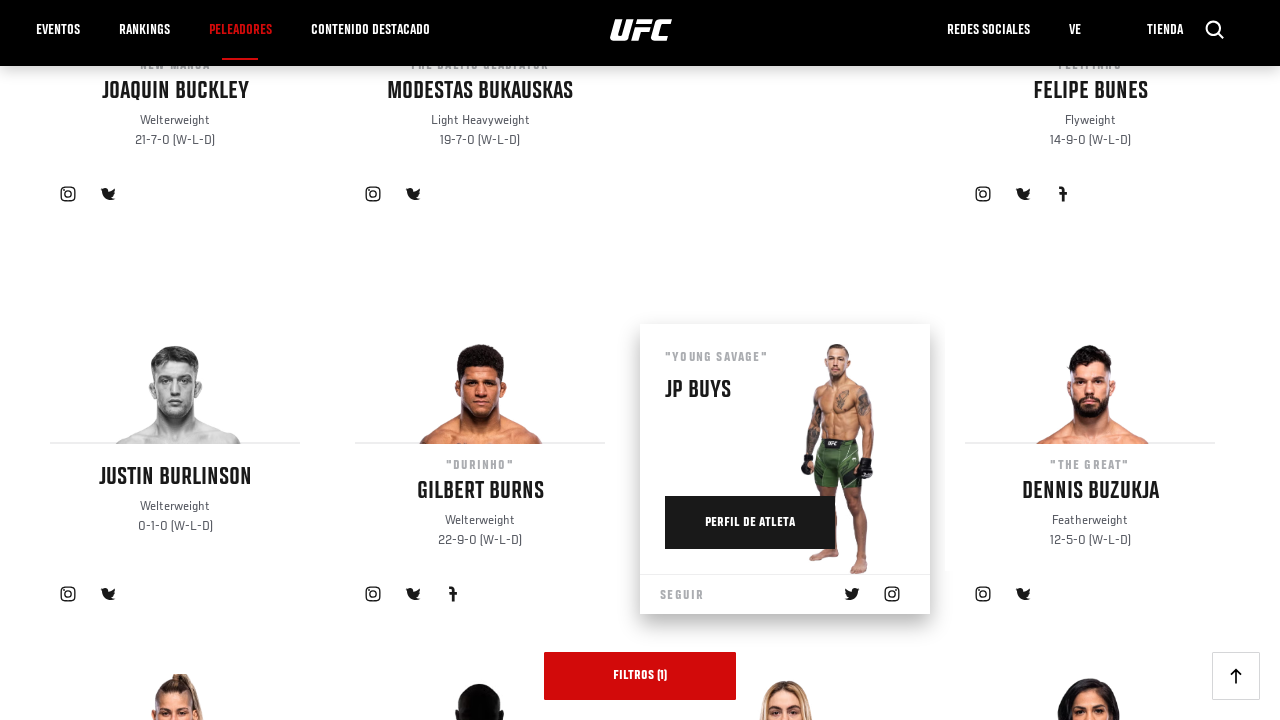

Final verification that athletes are displayed on the page
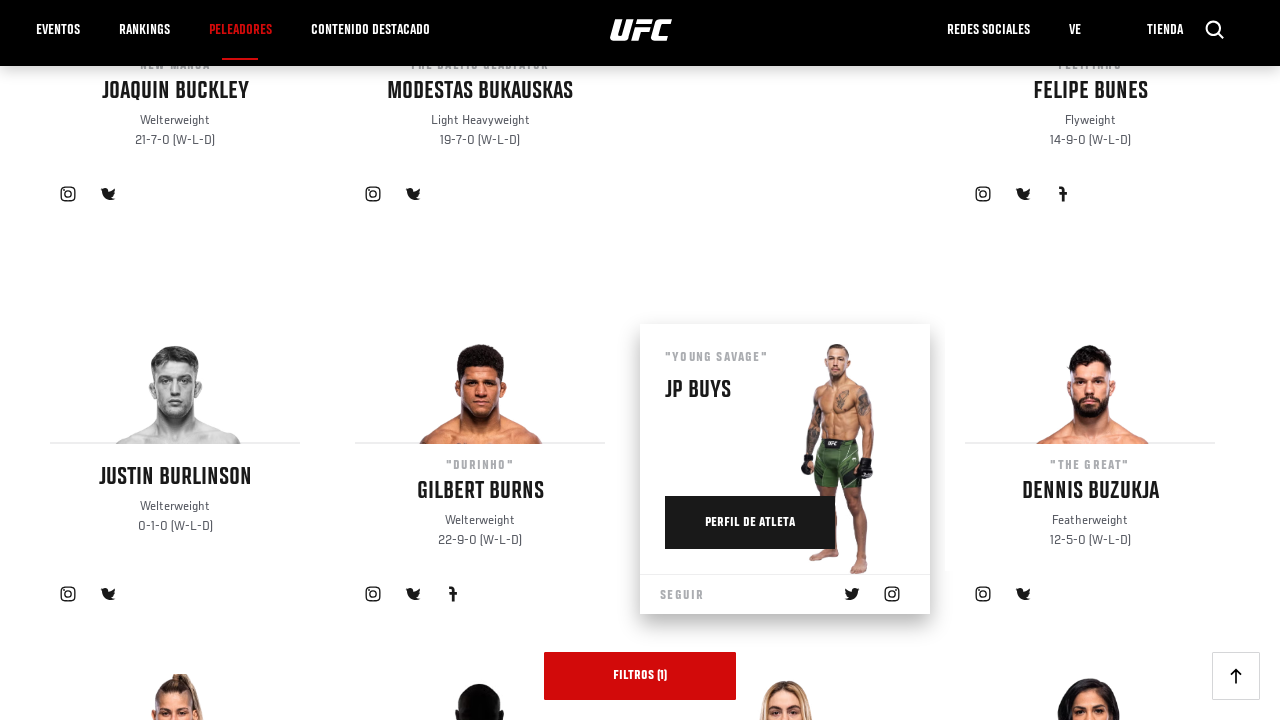

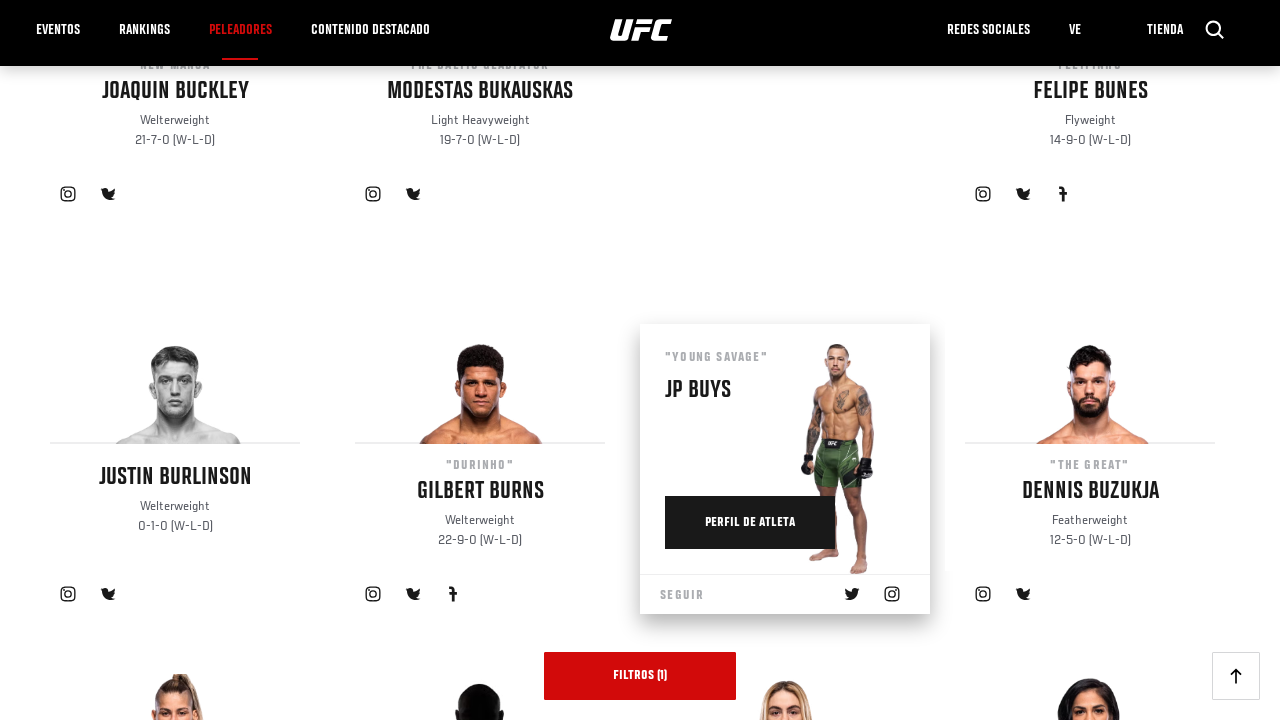